Tests e-commerce functionality by adding multiple items to cart, proceeding to checkout, and applying a promo code

Starting URL: https://rahulshettyacademy.com/seleniumPractise/

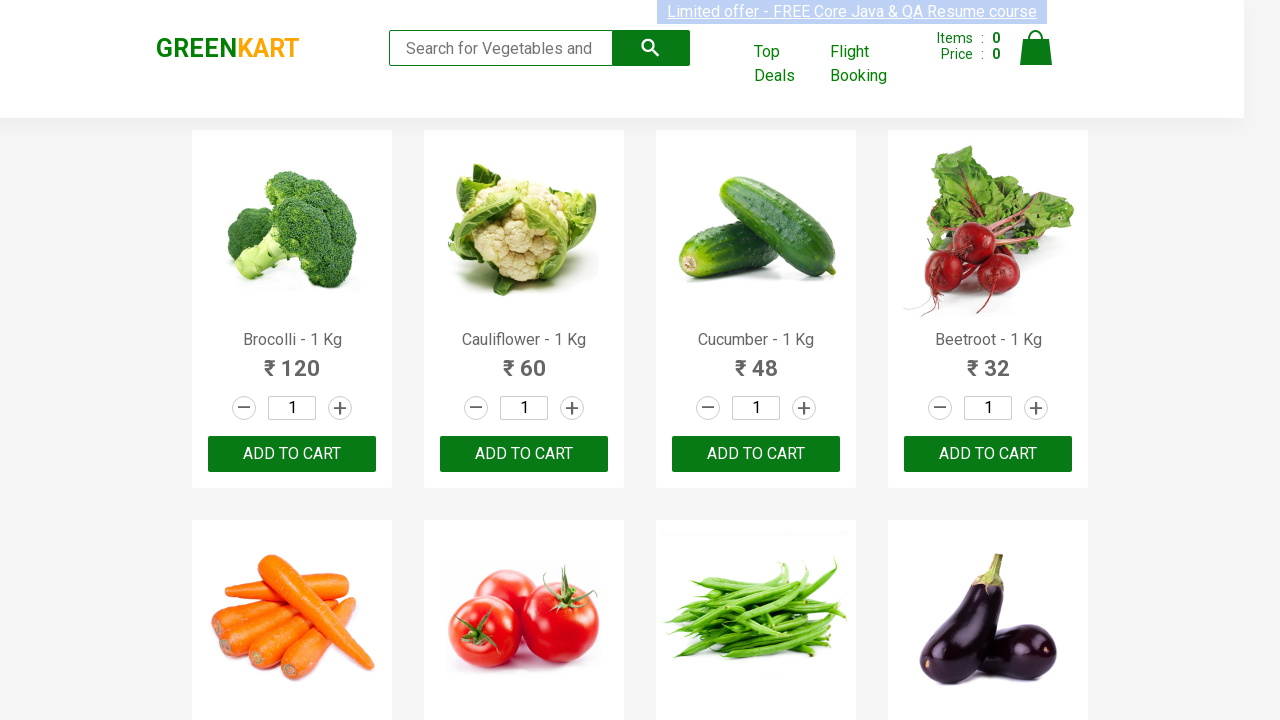

Retrieved all product elements from the page
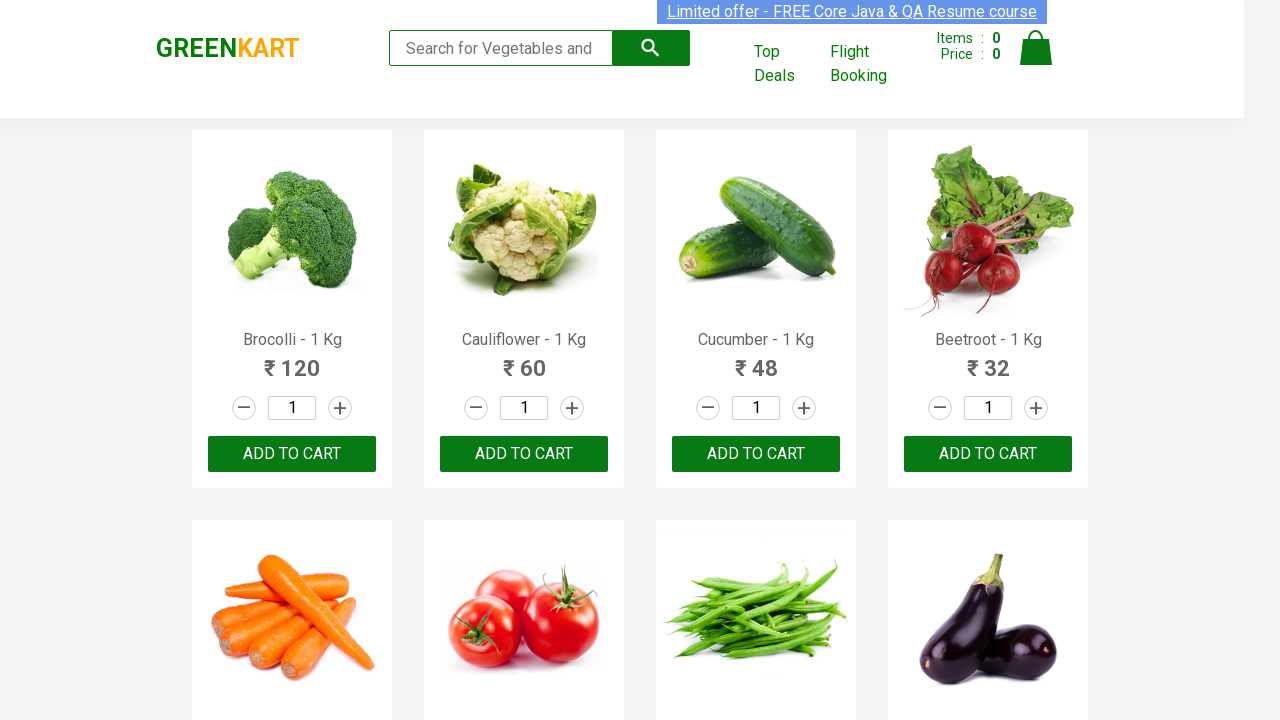

Added 'Beetroot' to cart at (988, 454) on div.product-action >> nth=3
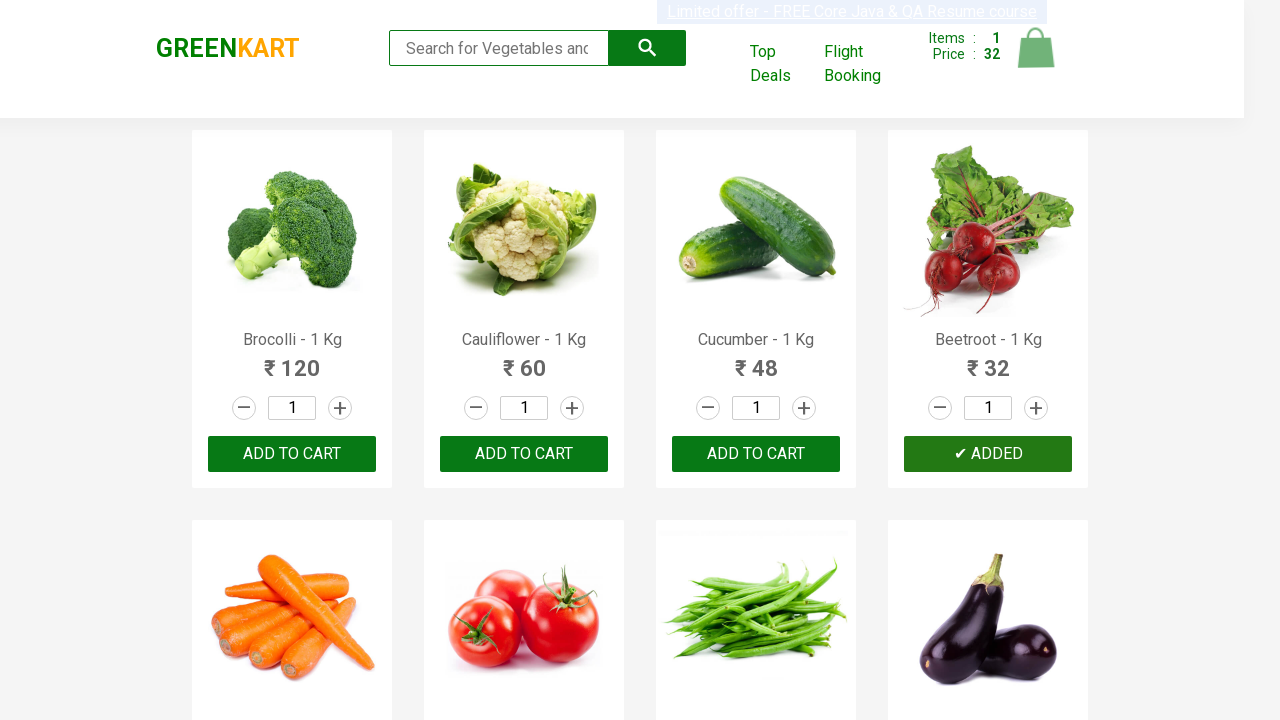

Added 'Tomato' to cart at (524, 360) on div.product-action >> nth=5
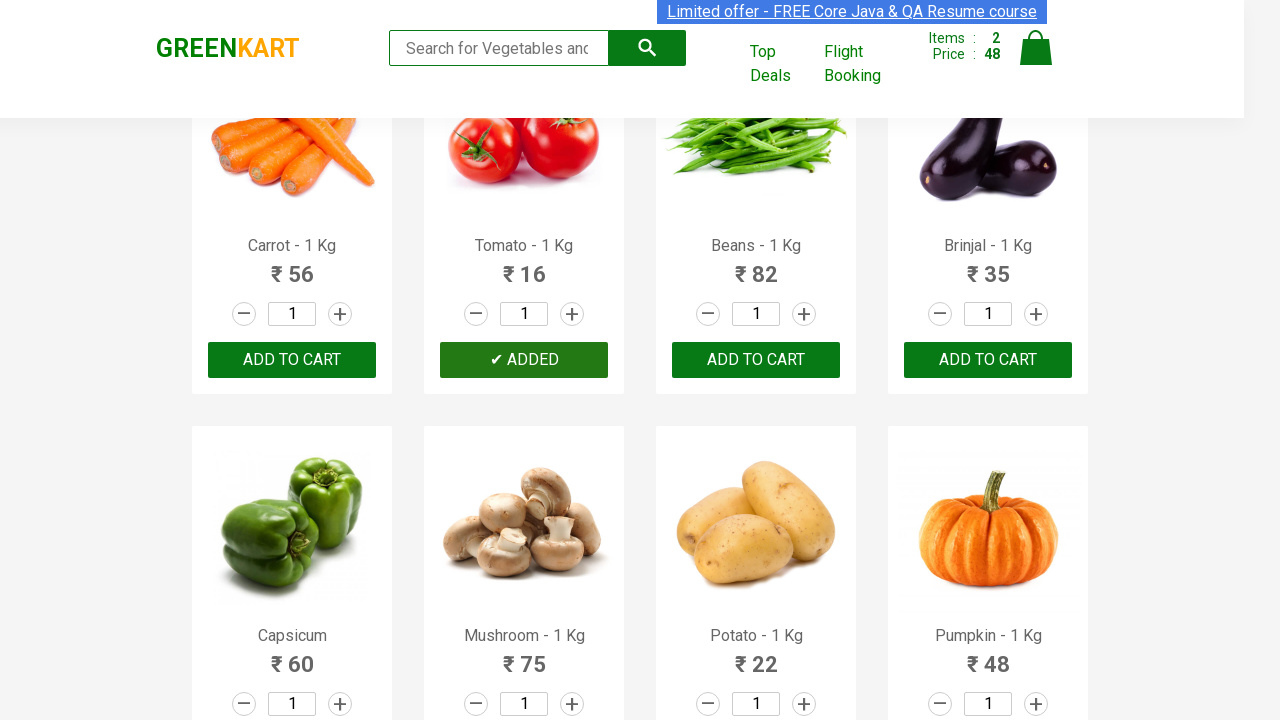

Added 'Potato' to cart at (756, 686) on div.product-action >> nth=10
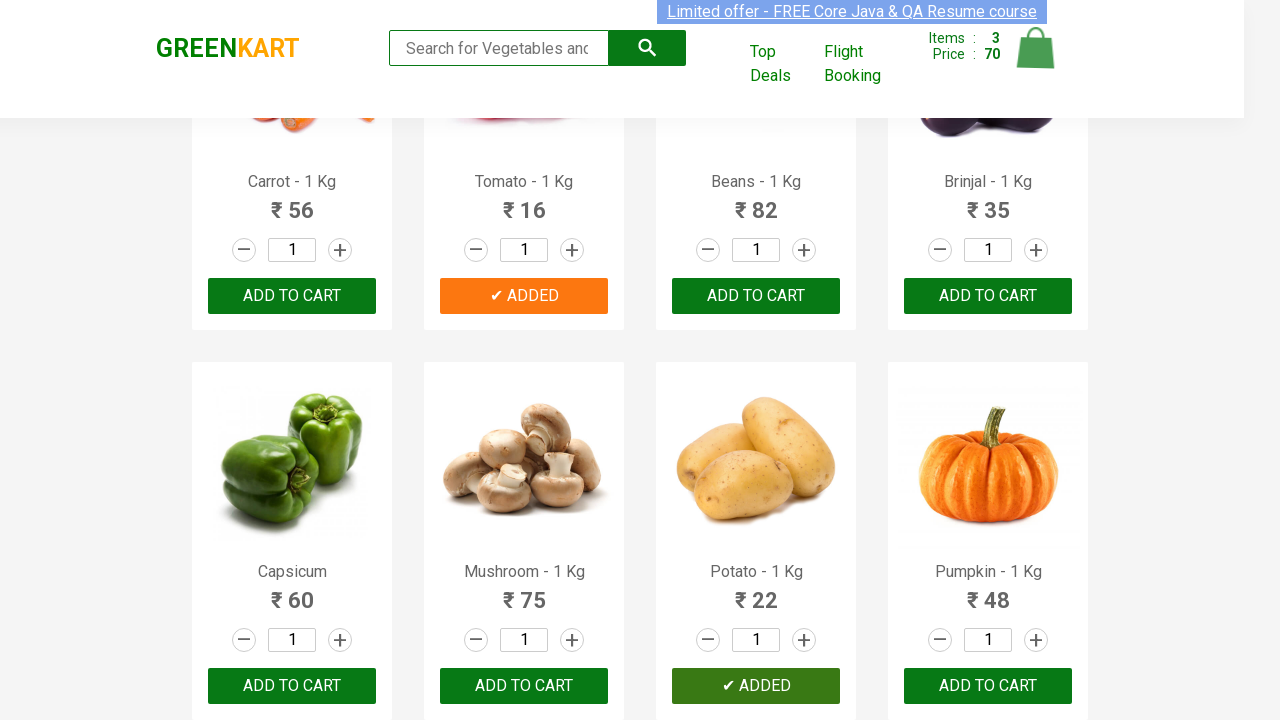

Added 'Banana' to cart at (988, 360) on div.product-action >> nth=15
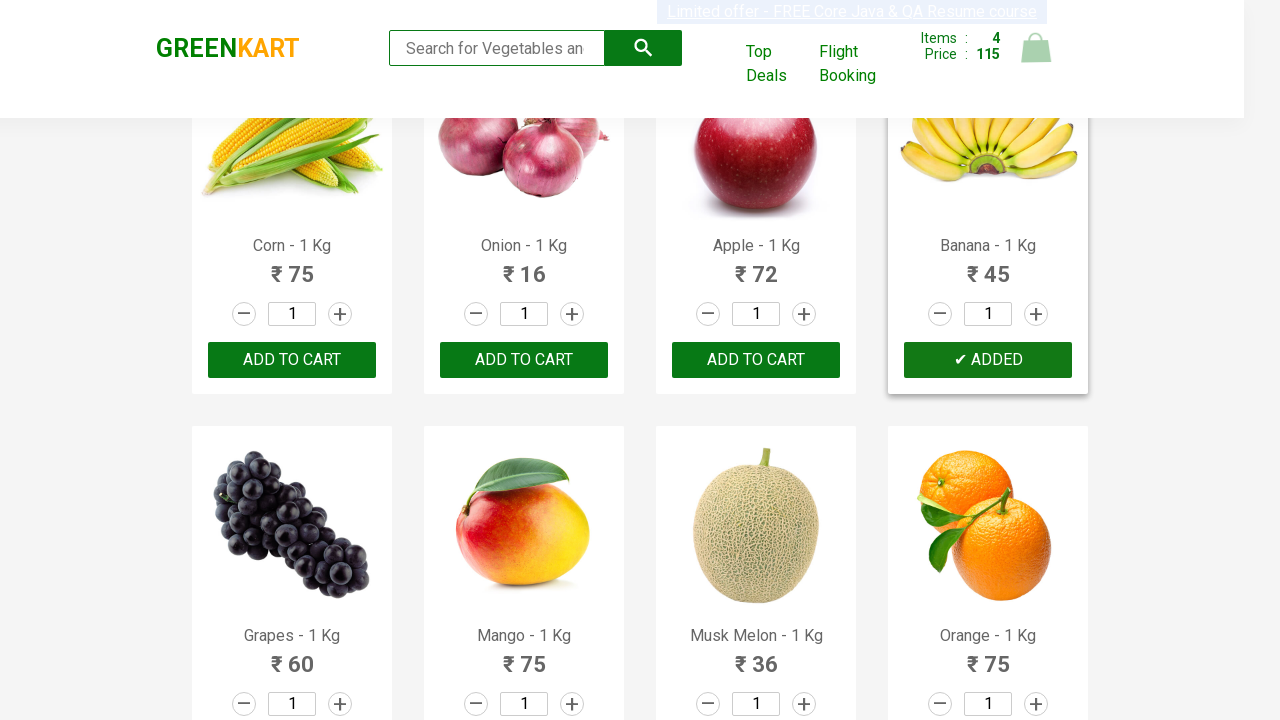

Added 'Mango' to cart at (524, 686) on div.product-action >> nth=17
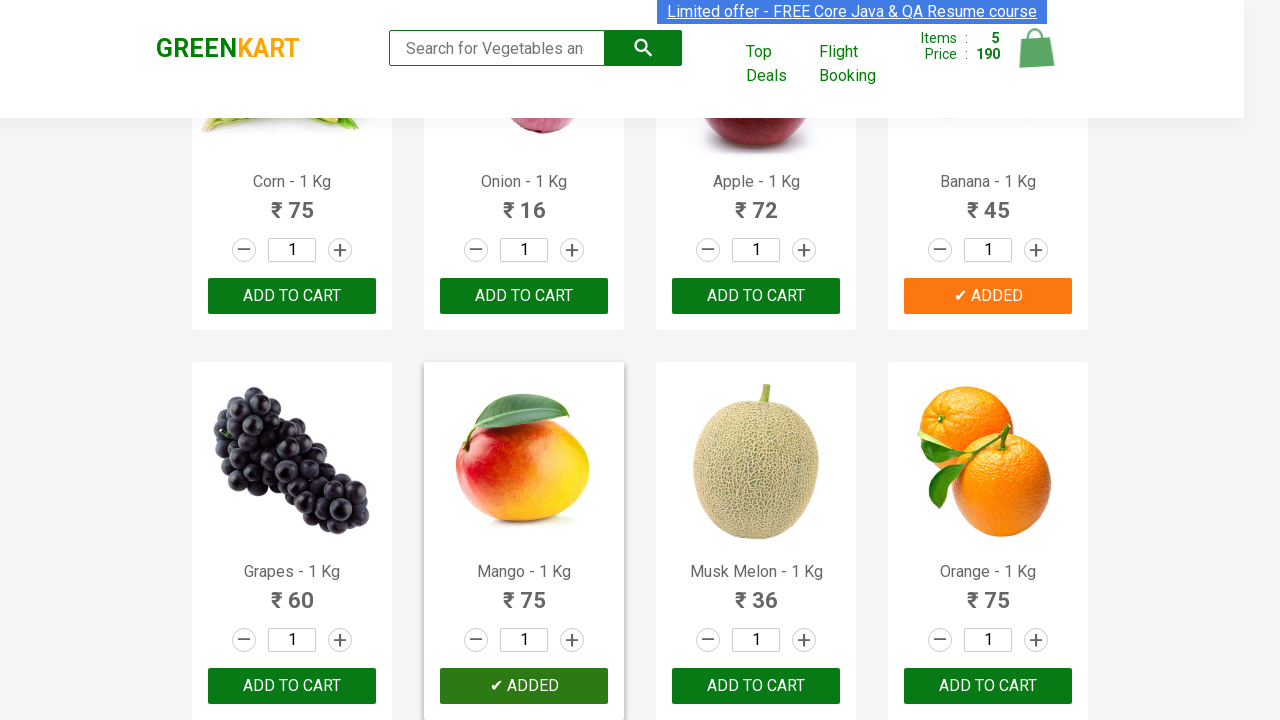

Clicked cart icon to open shopping cart at (1036, 48) on img[alt='Cart']
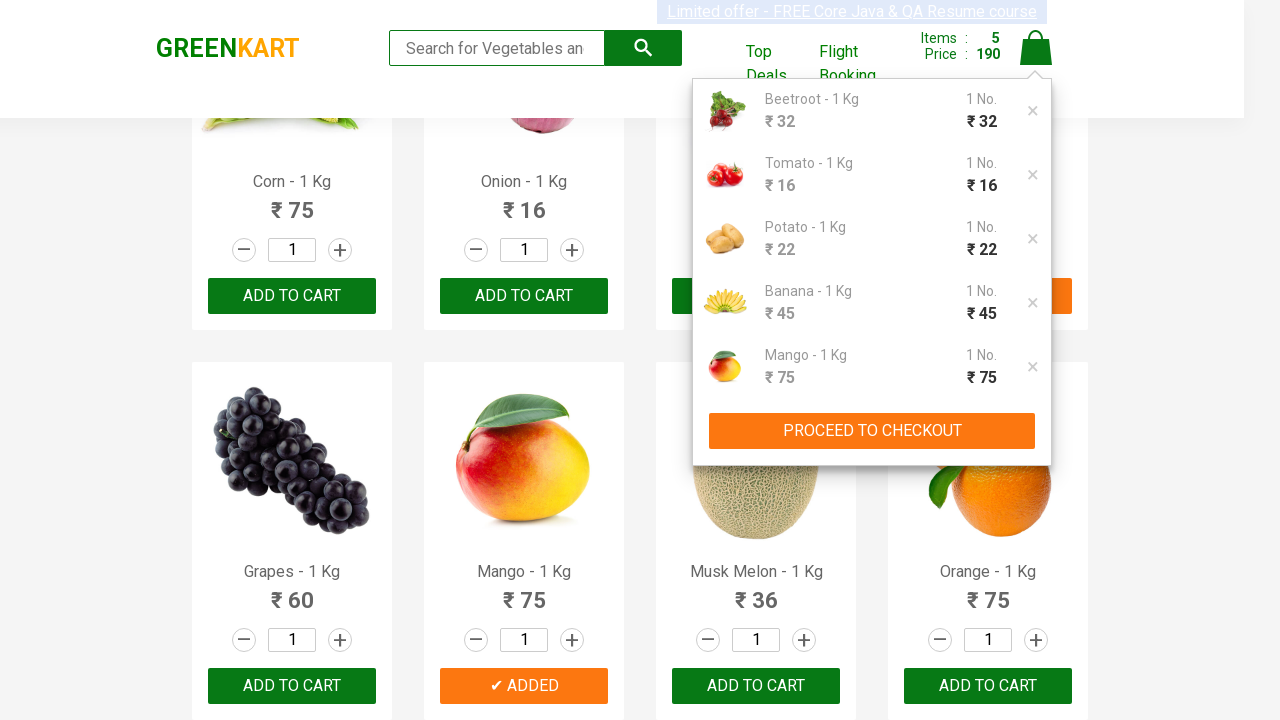

Waited for cart to open
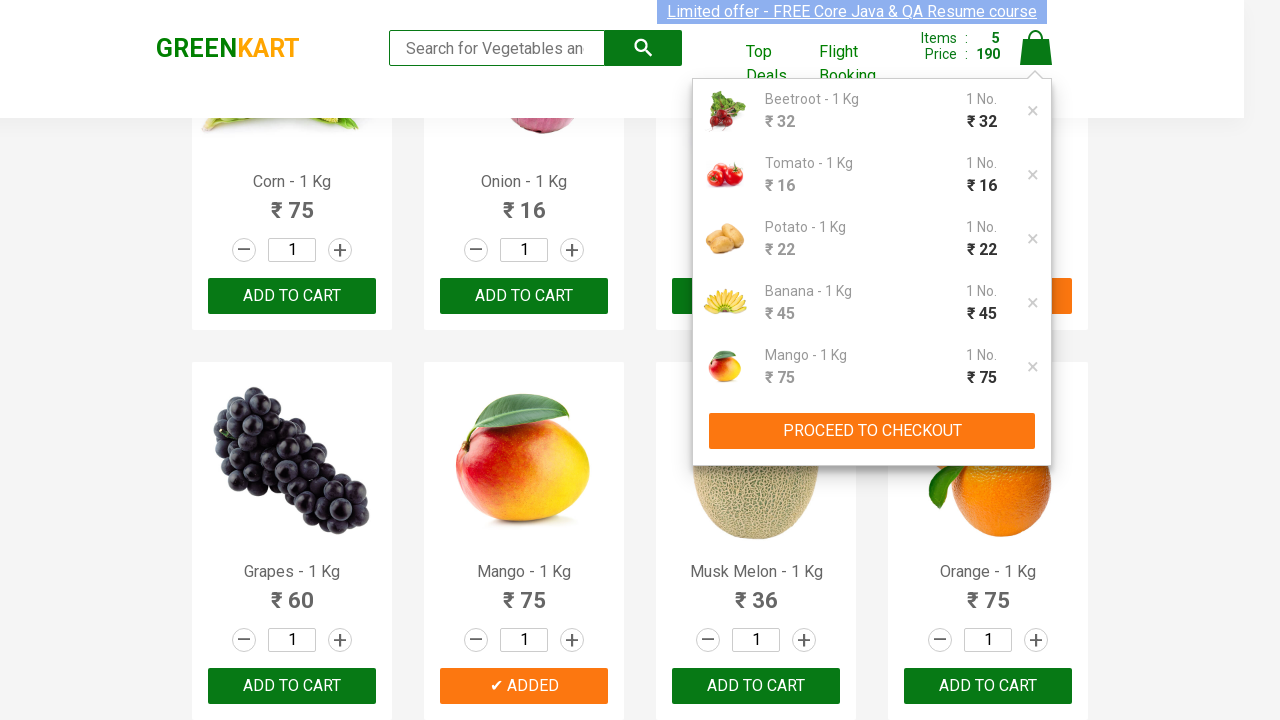

Clicked PROCEED TO CHECKOUT button at (872, 431) on xpath=//button[contains(text(),'PROCEED TO CHECKOUT')]
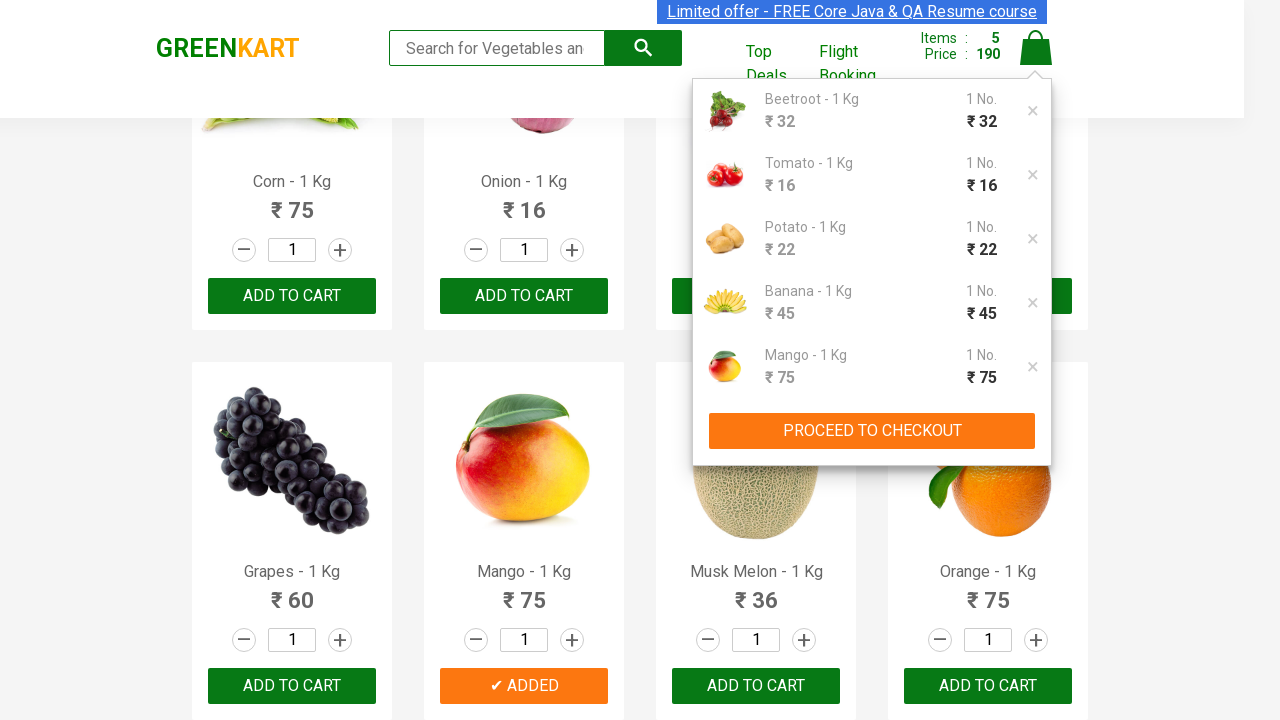

Waited for checkout page to load
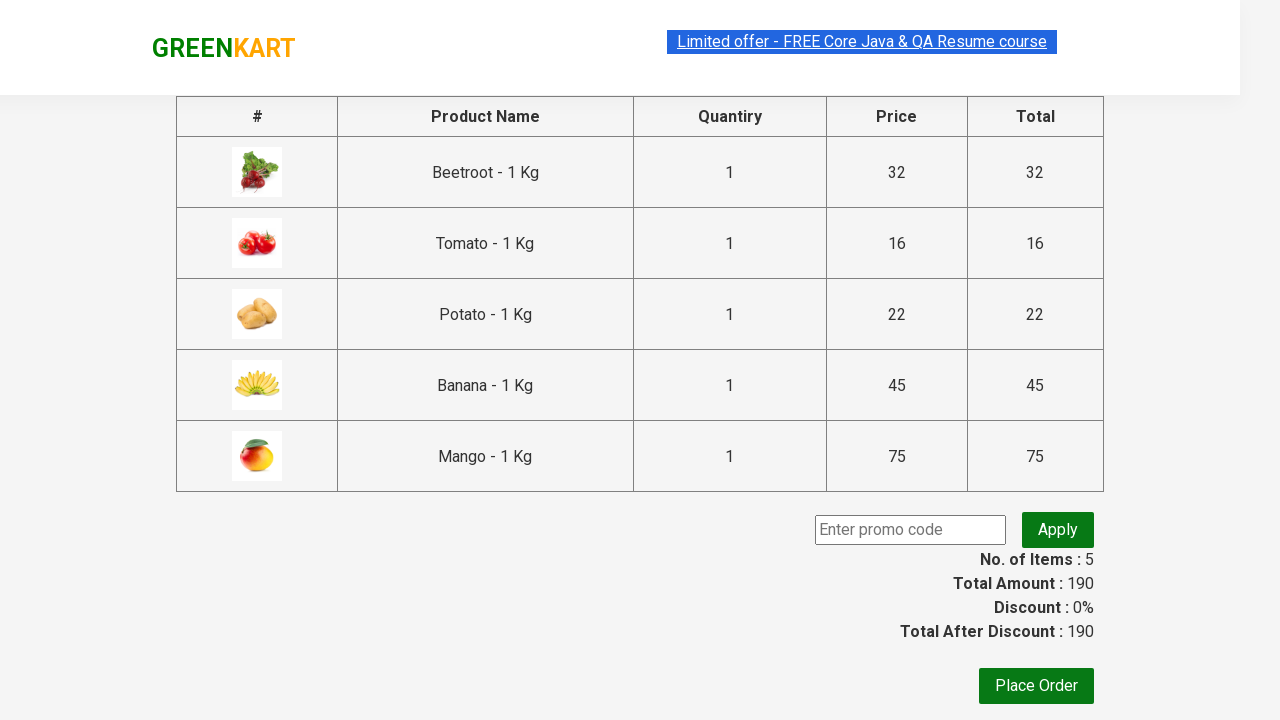

Entered promo code 'rahulshettyacademy' on input.promocode
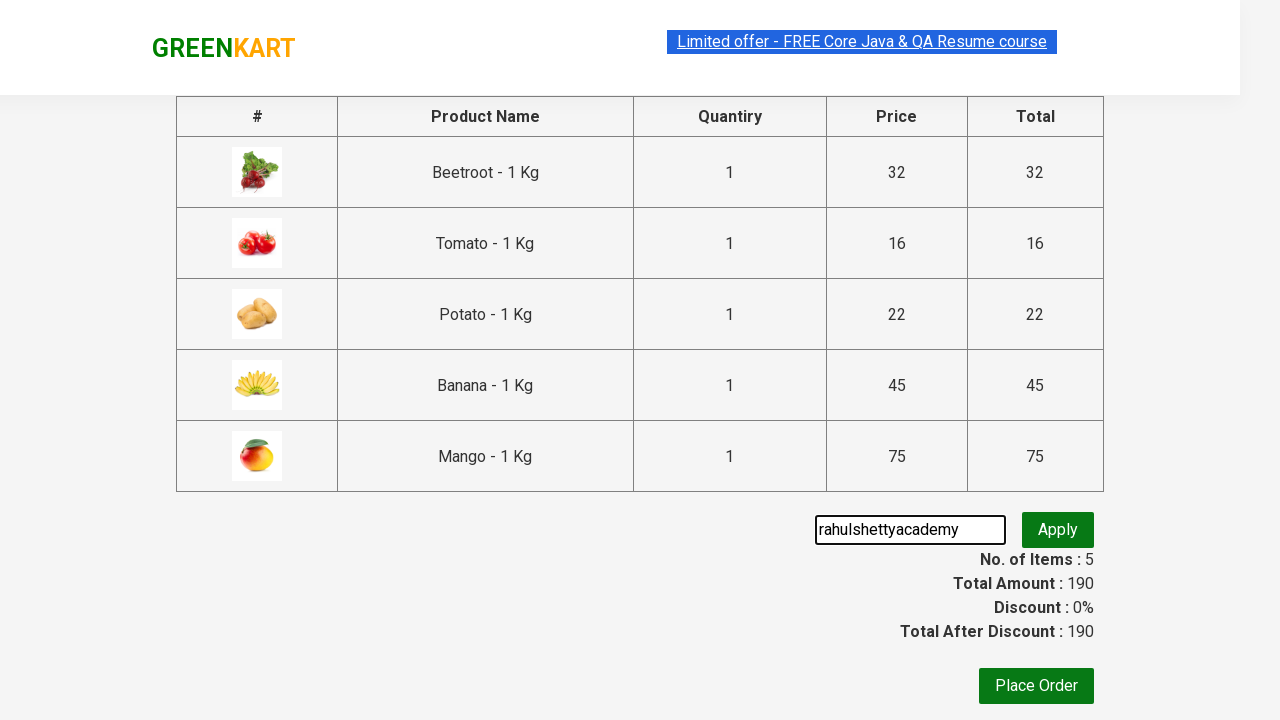

Clicked button to apply promo code at (1058, 530) on button.promobtn
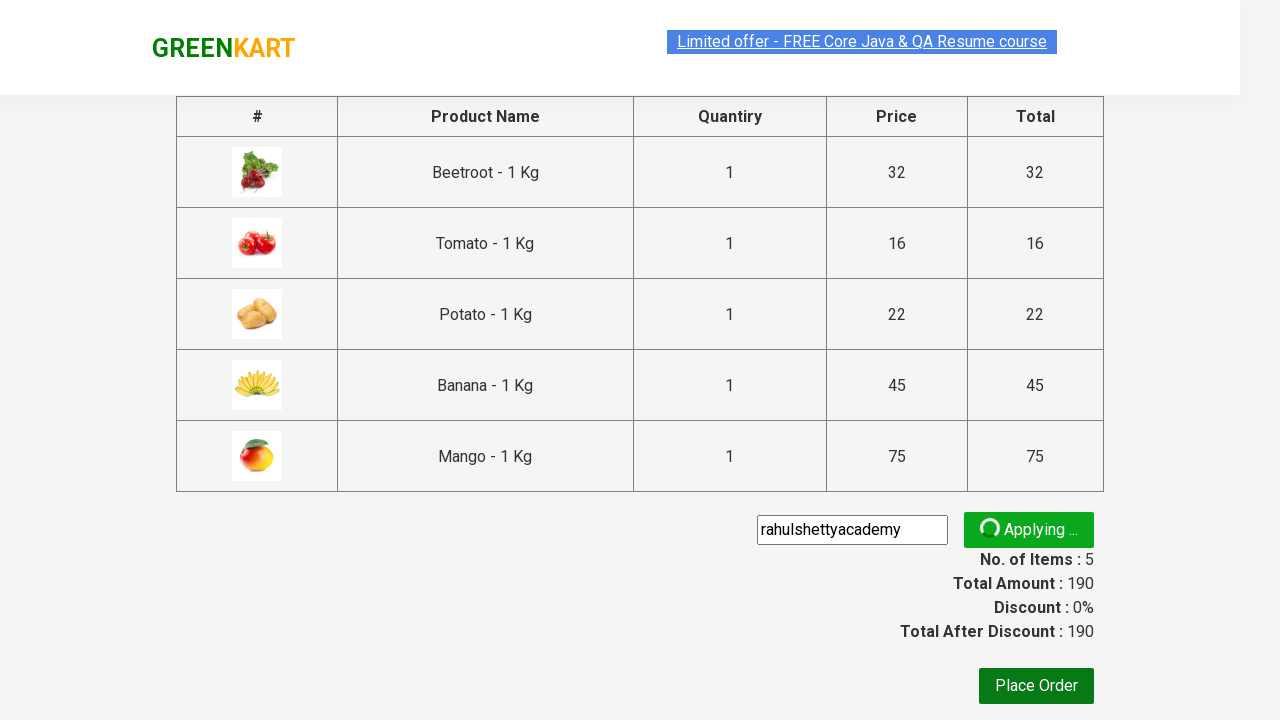

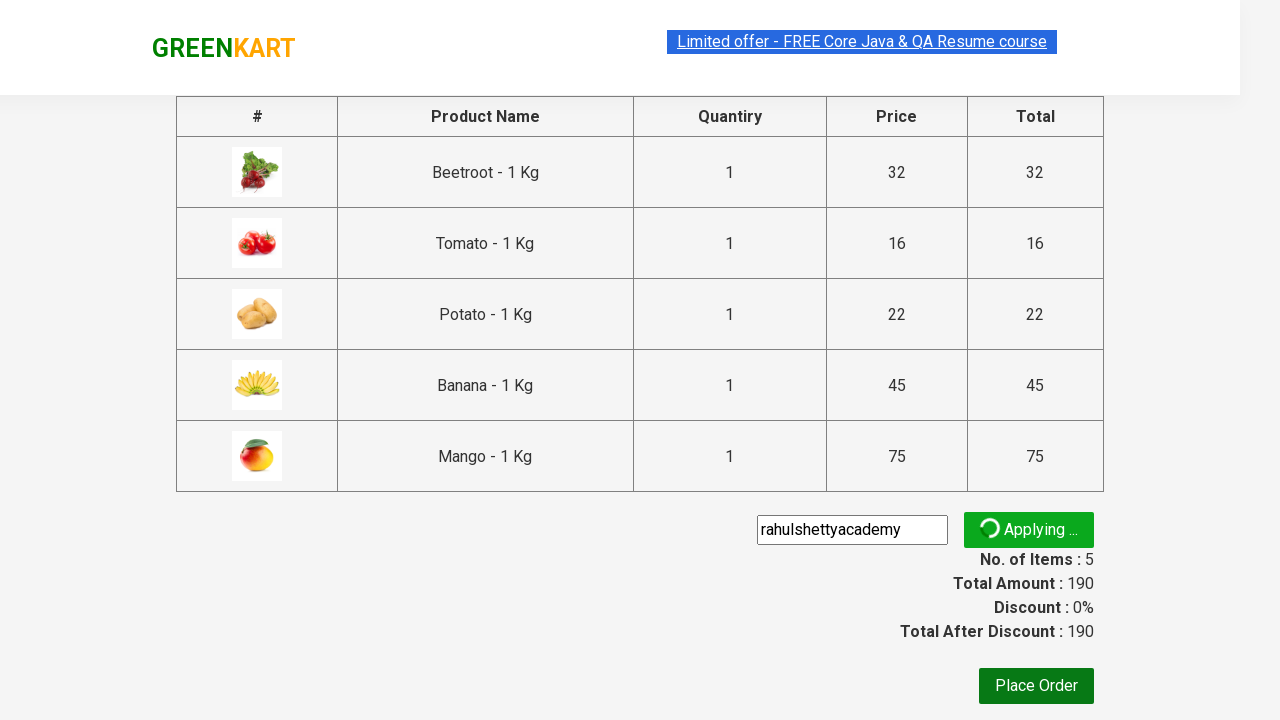